Loads a French MDX blog post and verifies the title and content are displayed in French

Starting URL: https://incidentdatabase.ai/fr/blog/join-raic

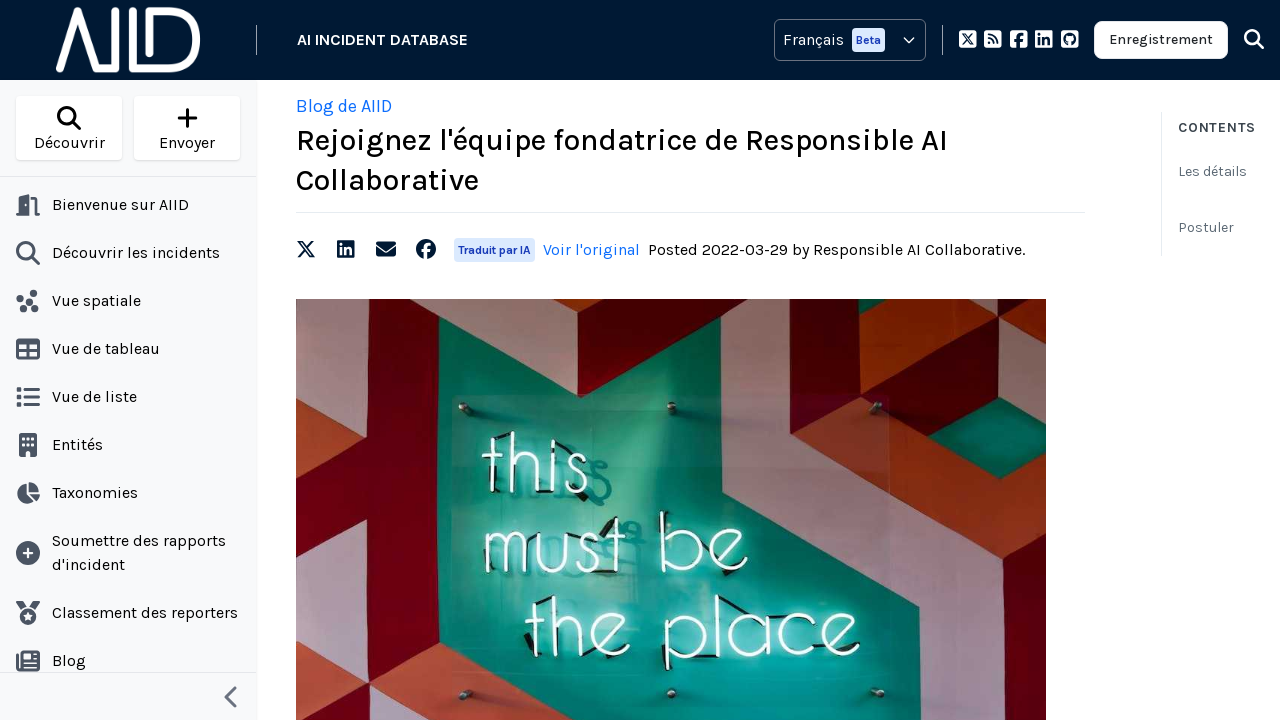

Set viewport size to 1280x1000
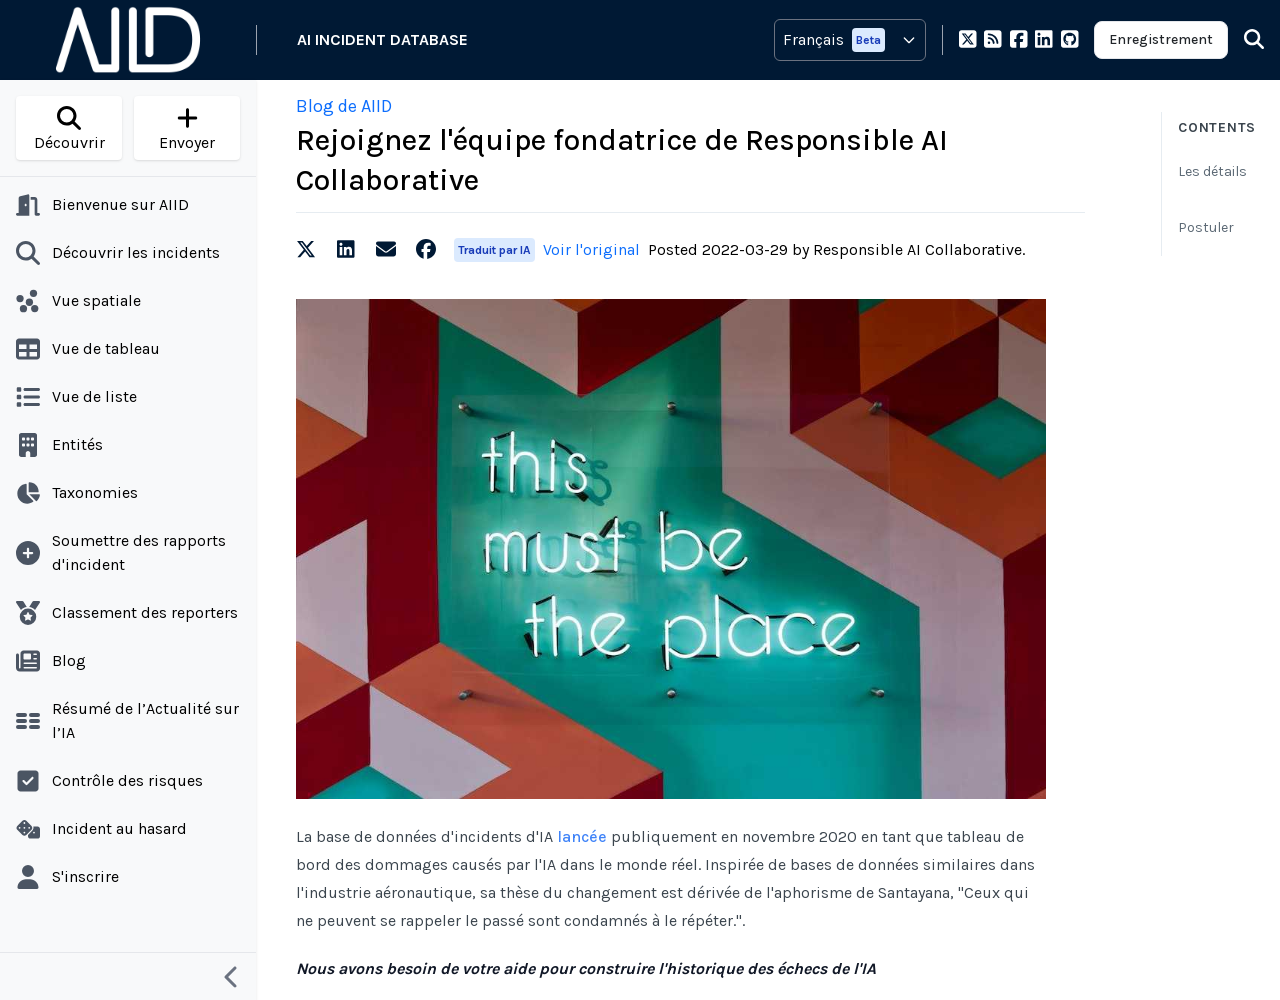

Waited for blog post title to load
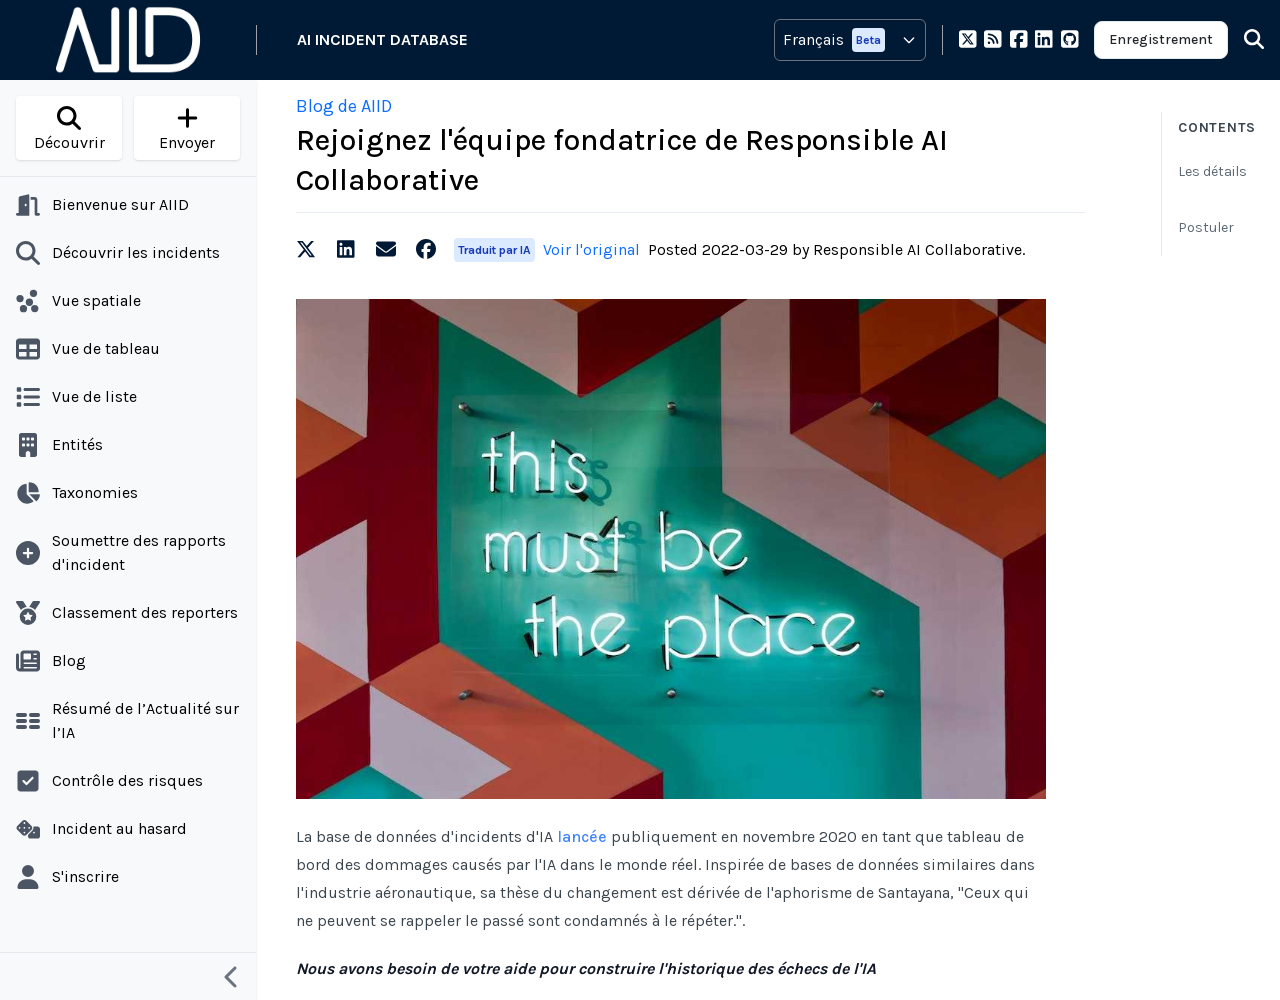

Located the blog post title element
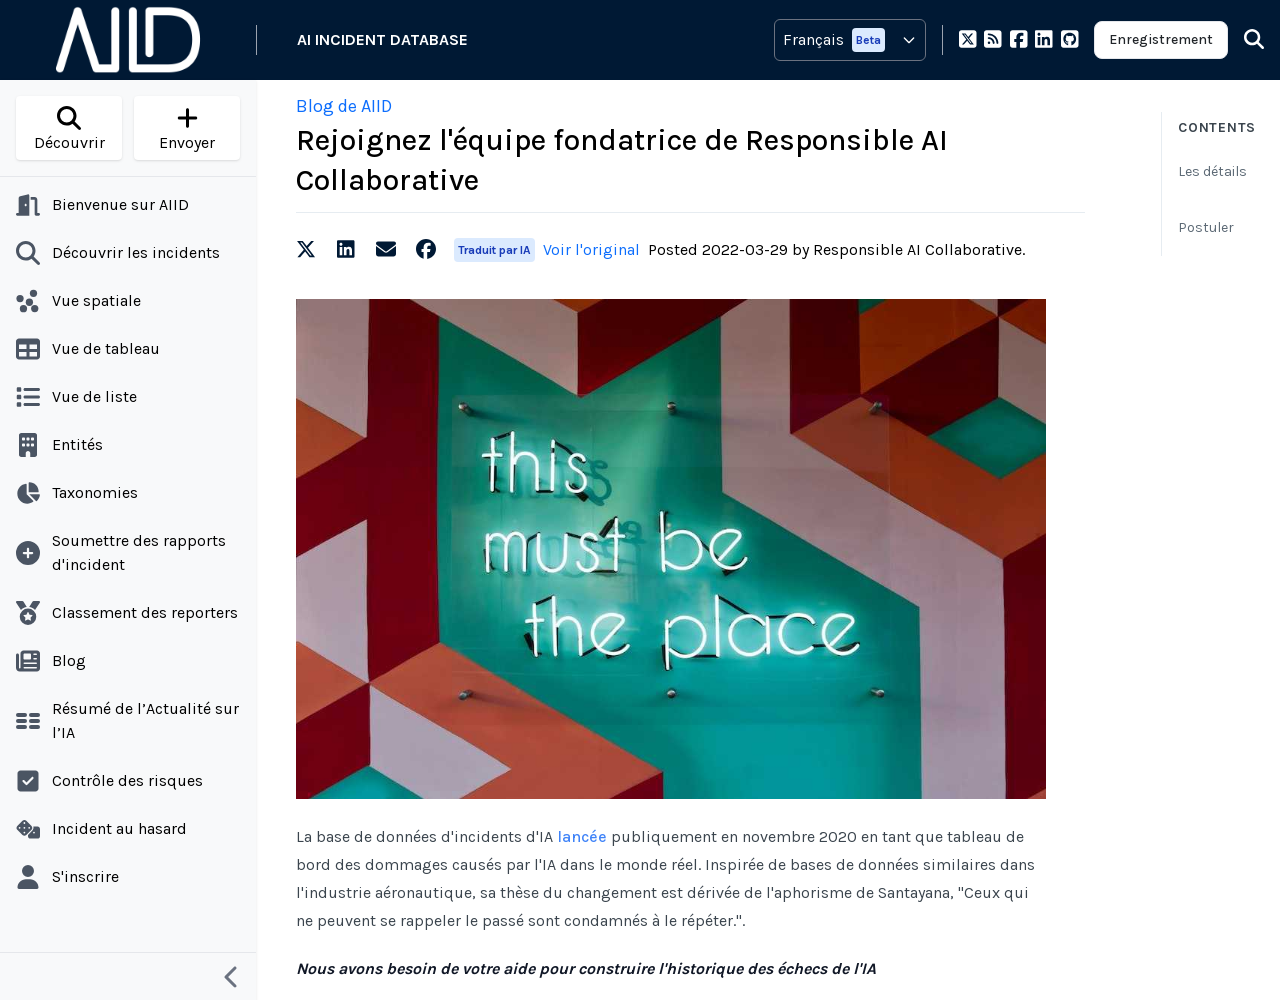

Verified French blog post title is displayed correctly
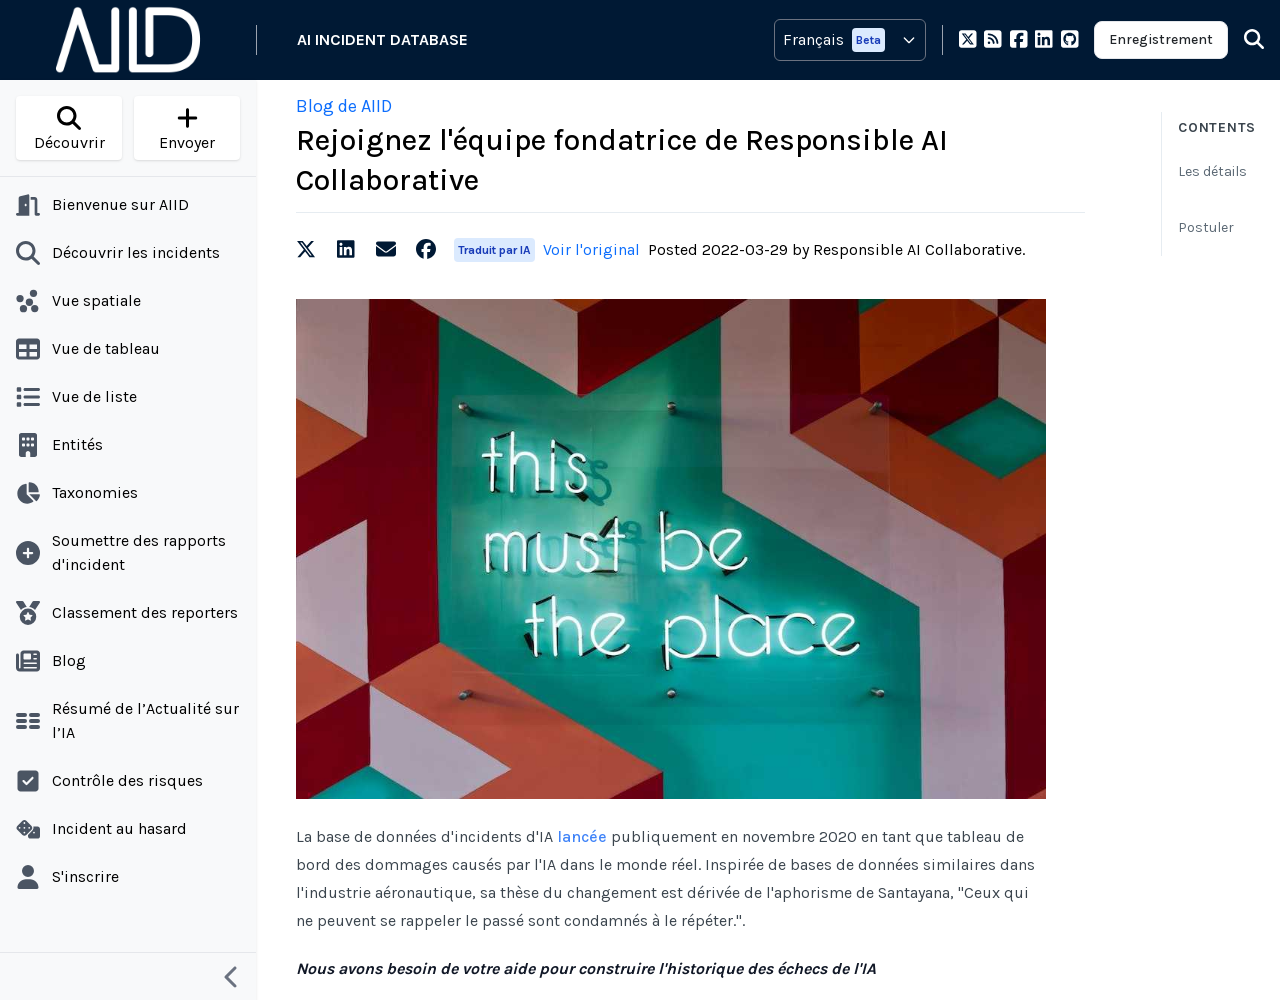

Located the blog content element
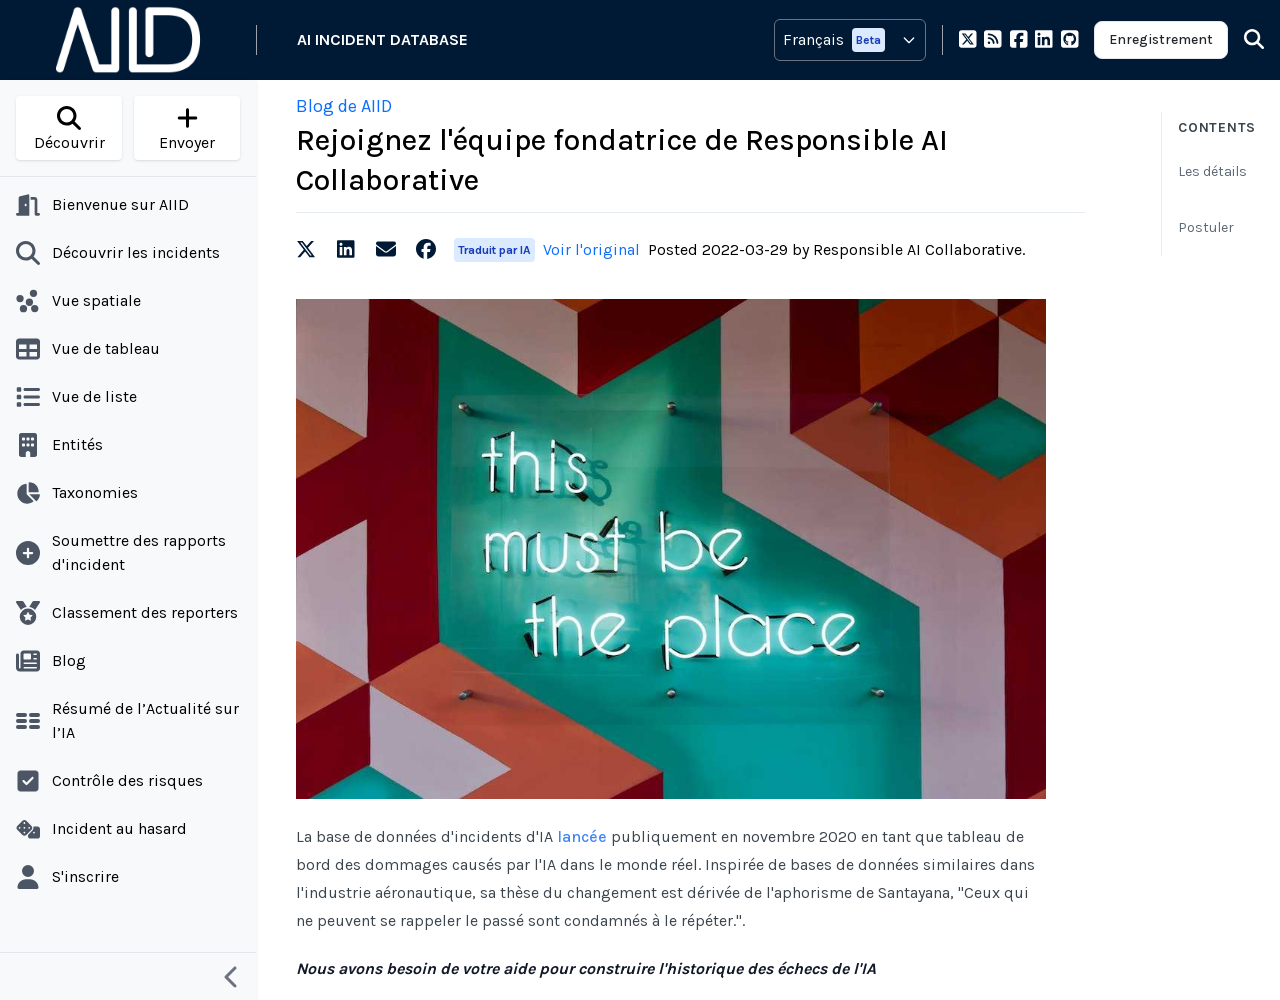

Waited for blog content to load
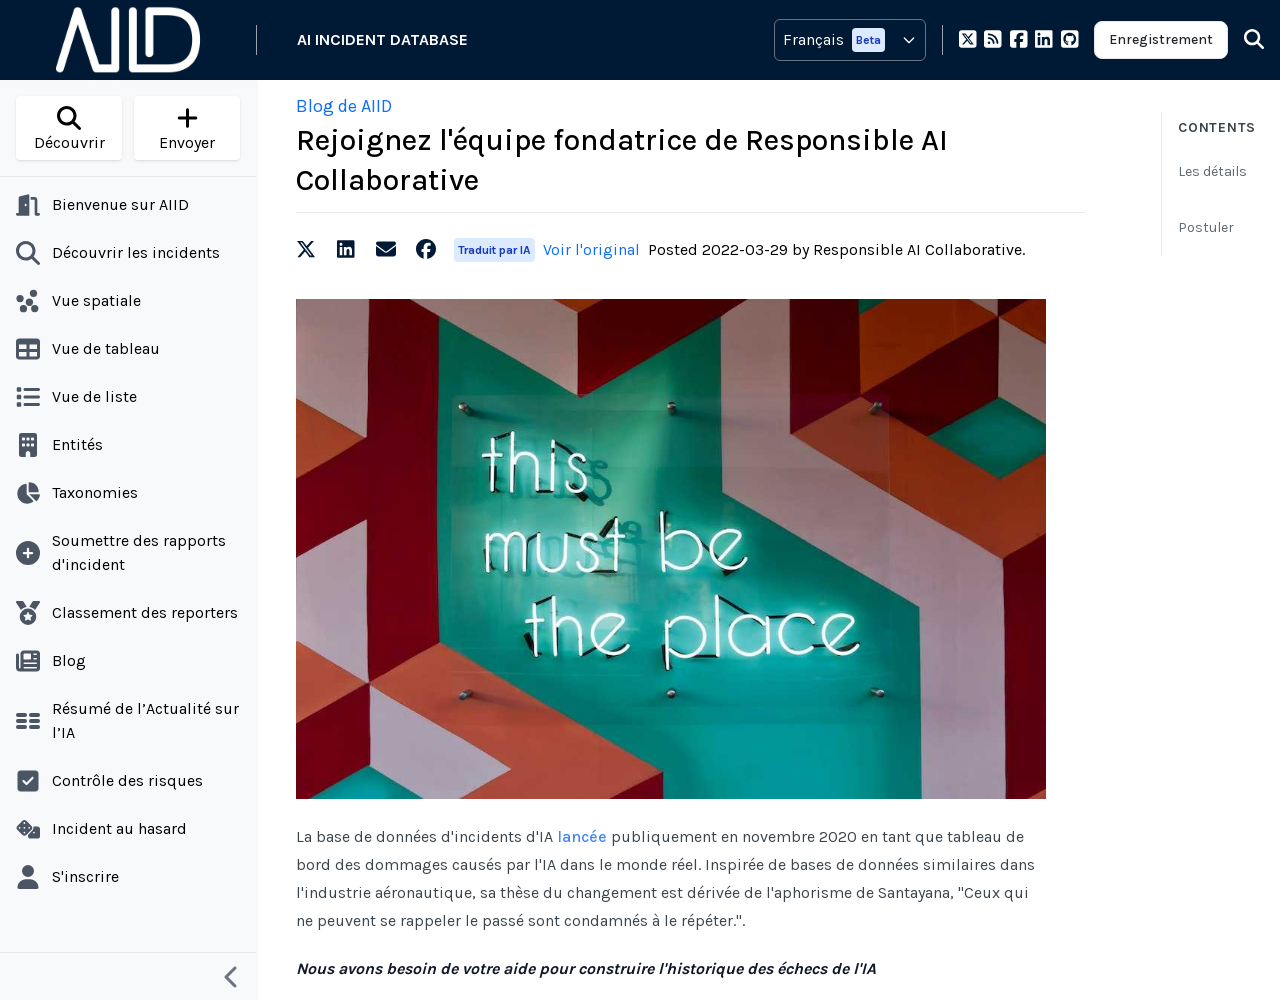

Retrieved blog content text
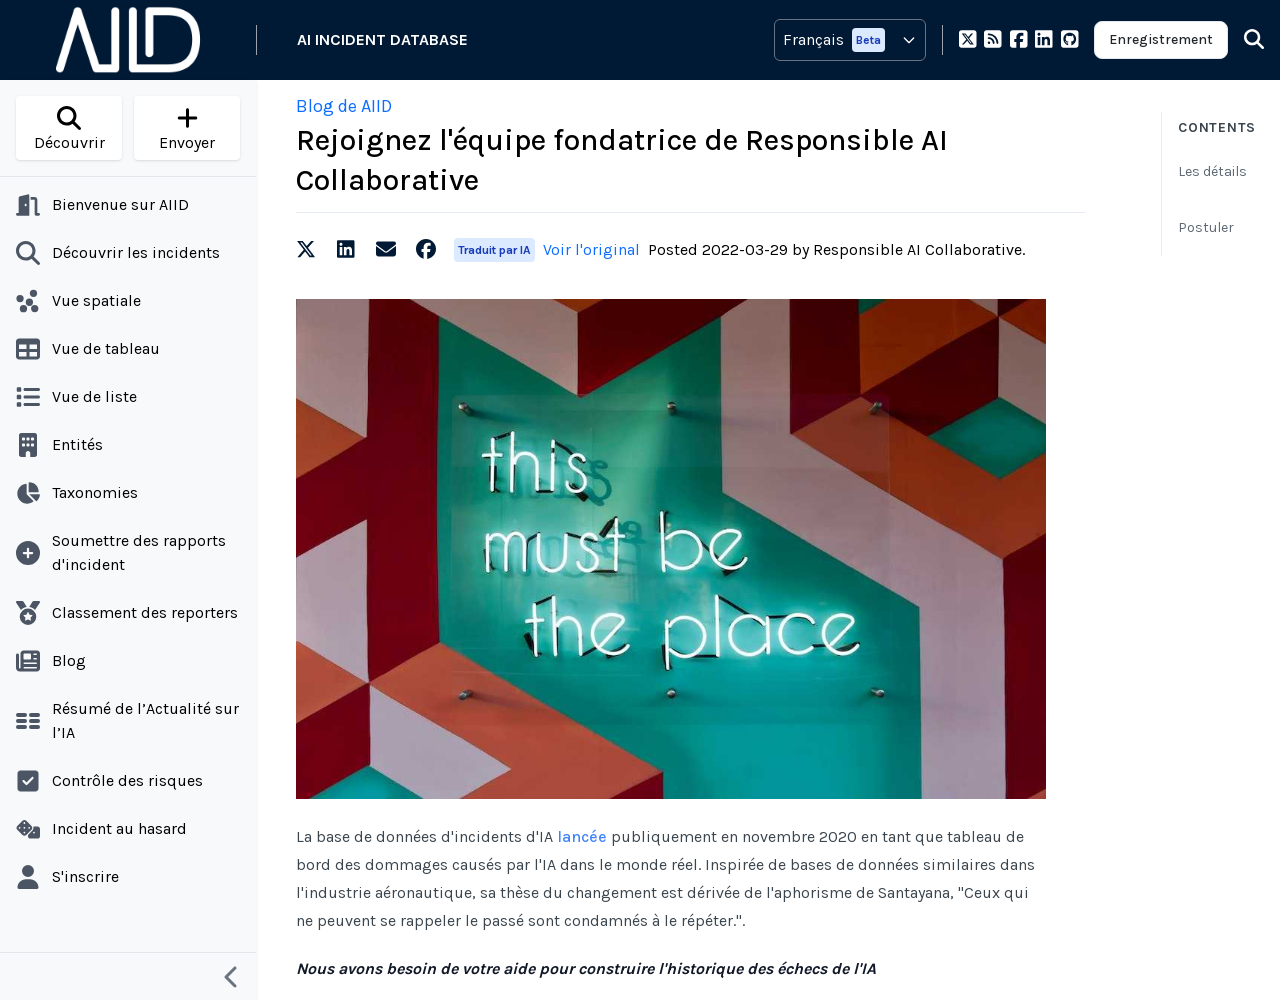

Verified French blog content is displayed correctly
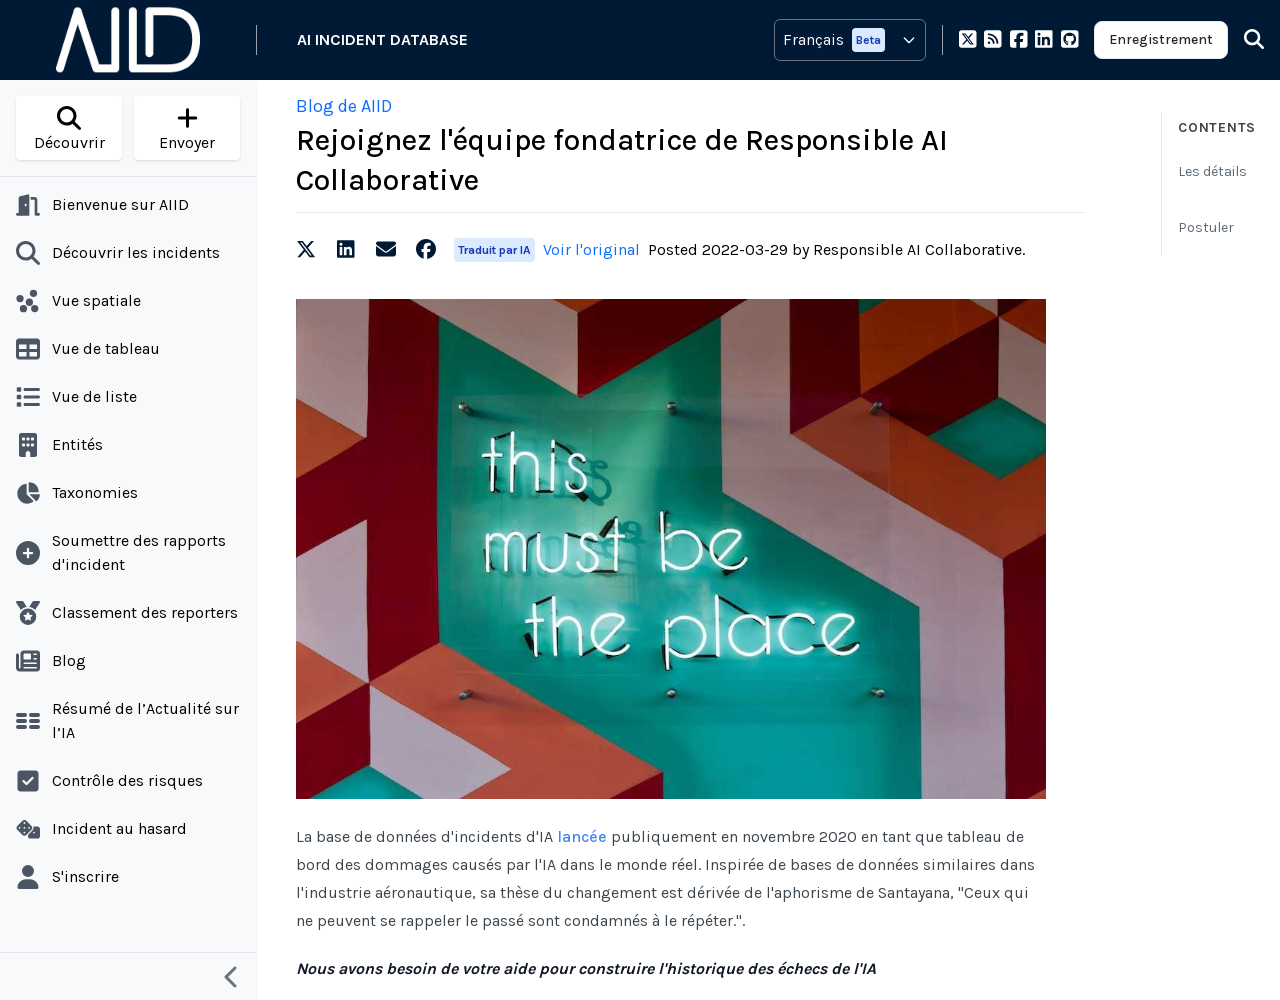

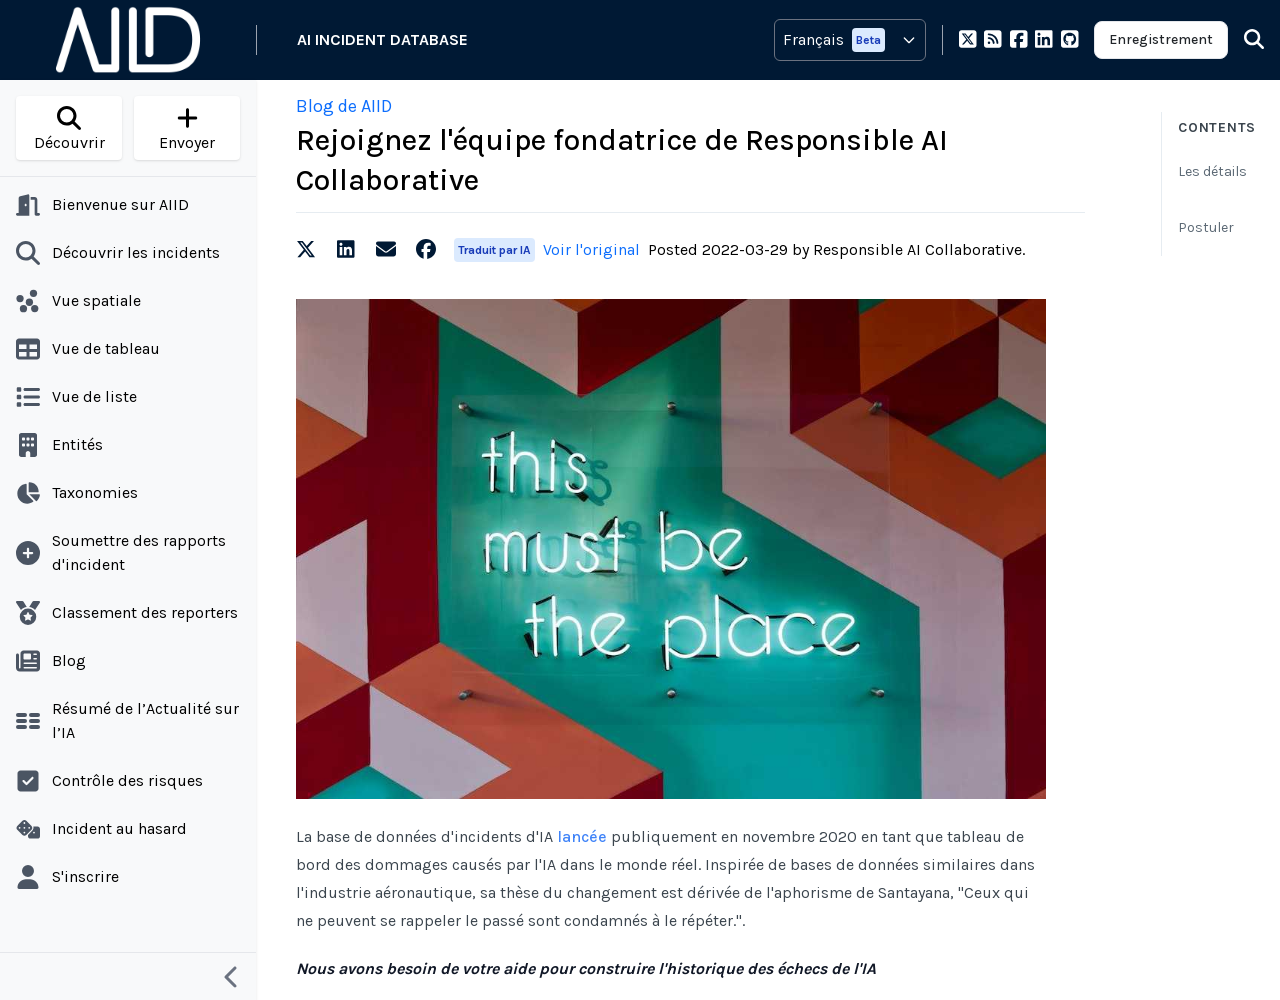